Tests that clicking Clear completed removes completed items from the list

Starting URL: https://demo.playwright.dev/todomvc

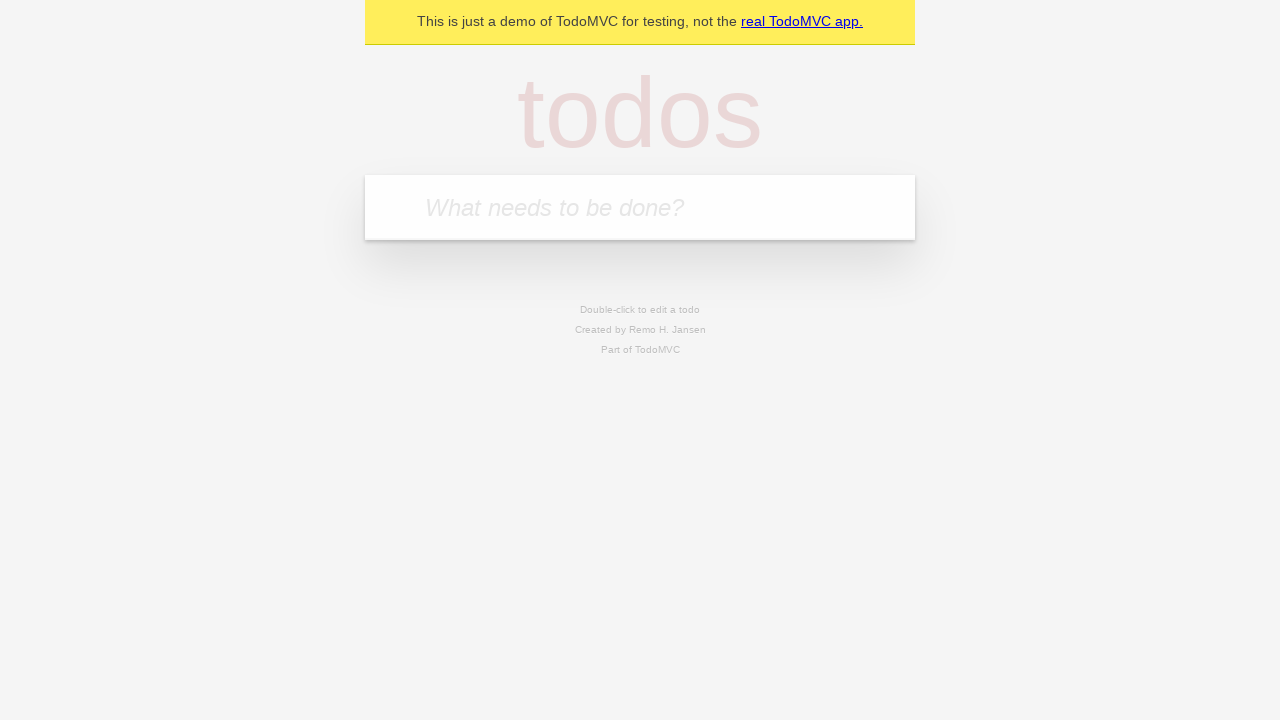

Filled input field with 'buy some cheese' on internal:attr=[placeholder="What needs to be done?"i]
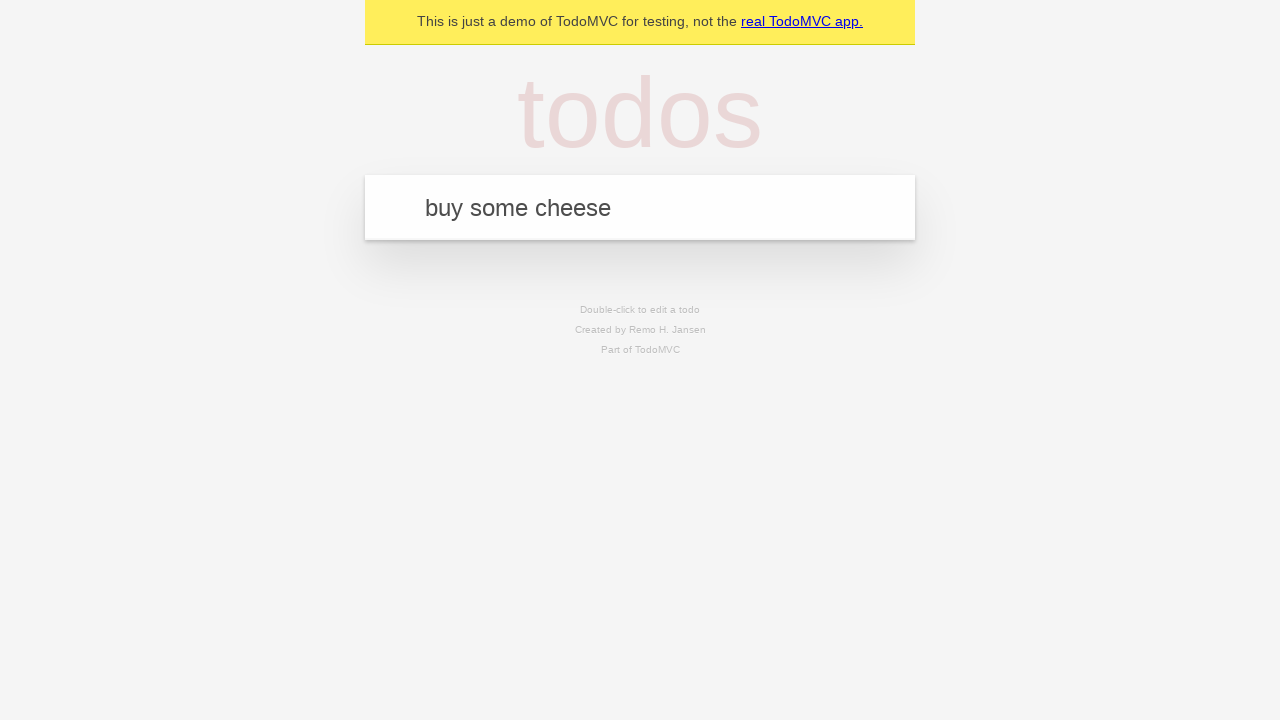

Pressed Enter to add first todo item on internal:attr=[placeholder="What needs to be done?"i]
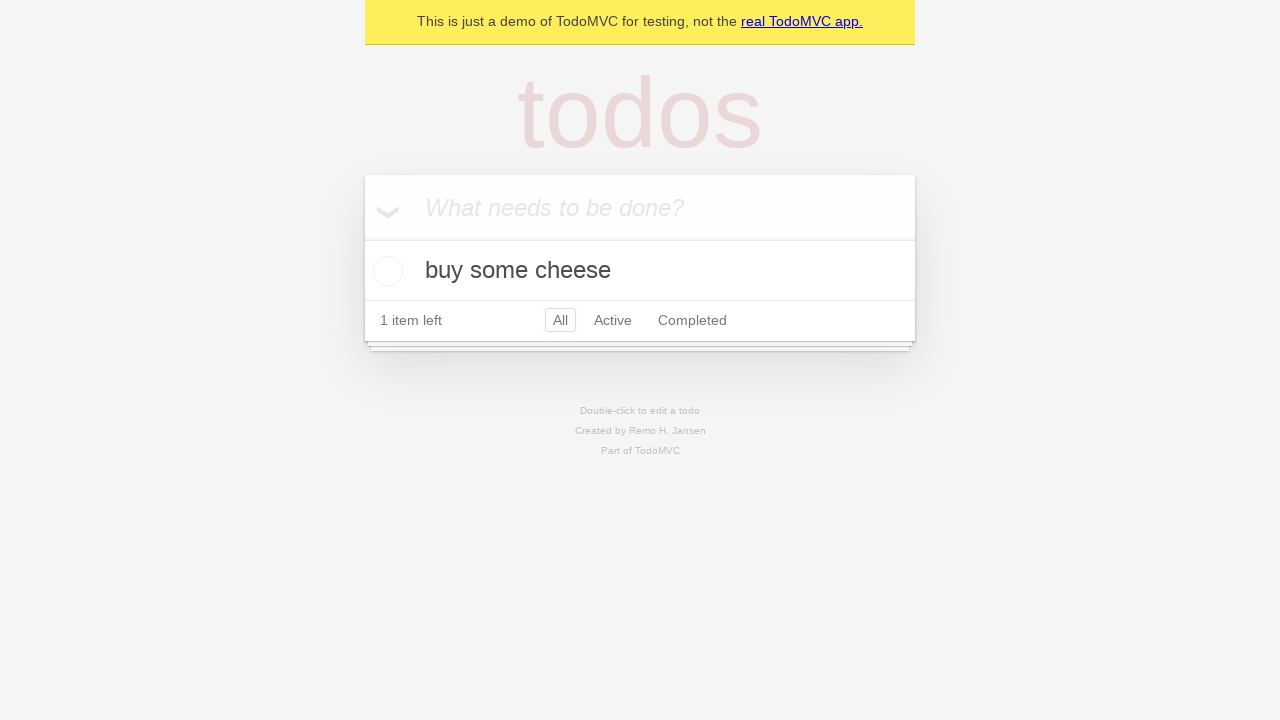

Filled input field with 'feed the cat' on internal:attr=[placeholder="What needs to be done?"i]
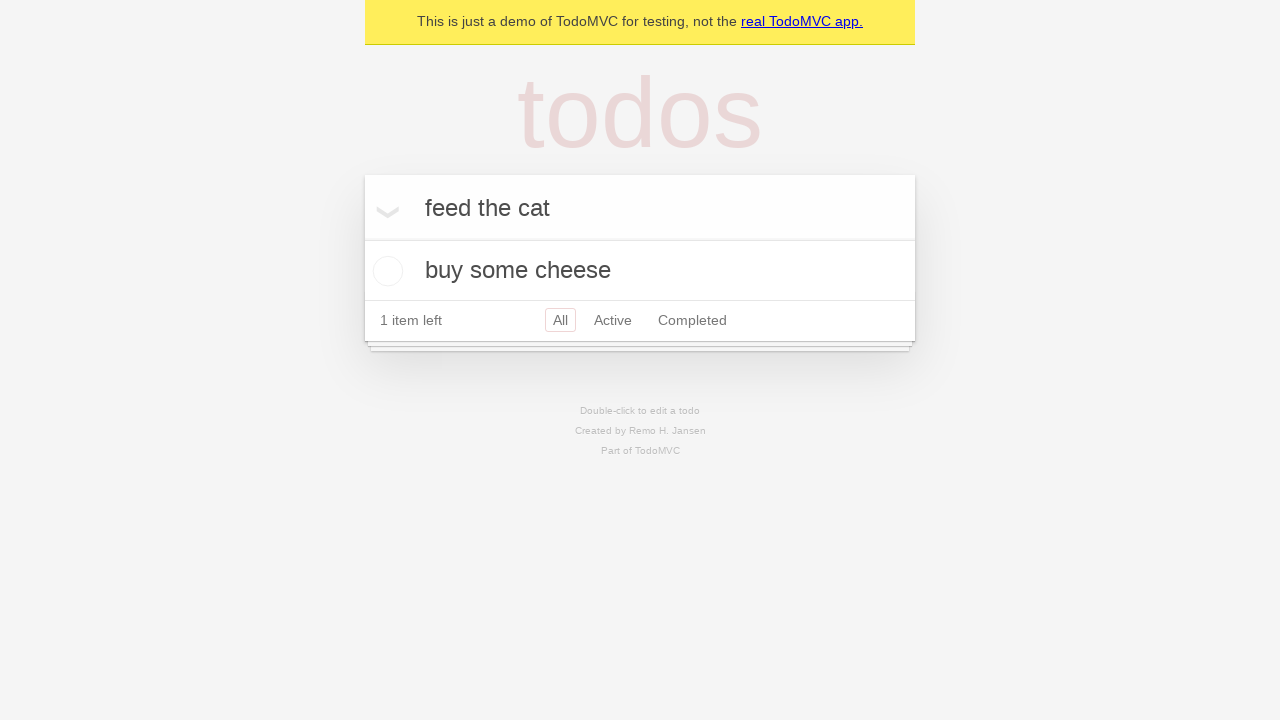

Pressed Enter to add second todo item on internal:attr=[placeholder="What needs to be done?"i]
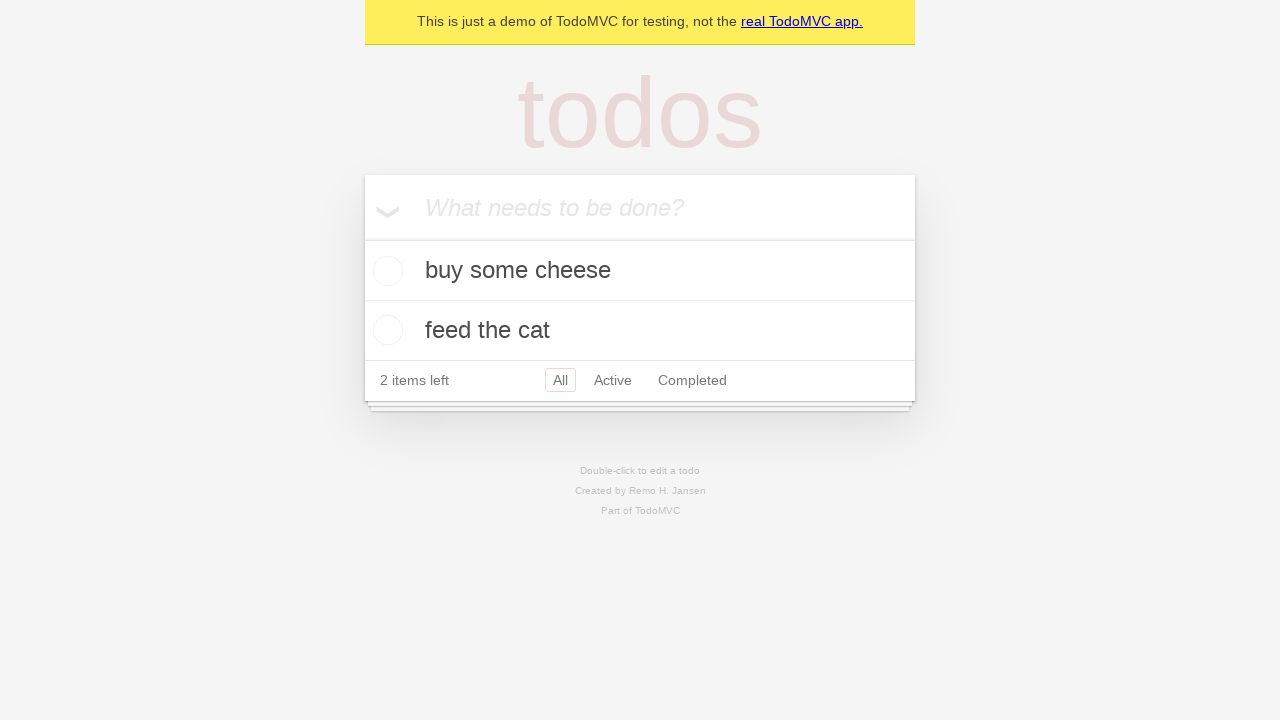

Filled input field with 'book a doctors appointment' on internal:attr=[placeholder="What needs to be done?"i]
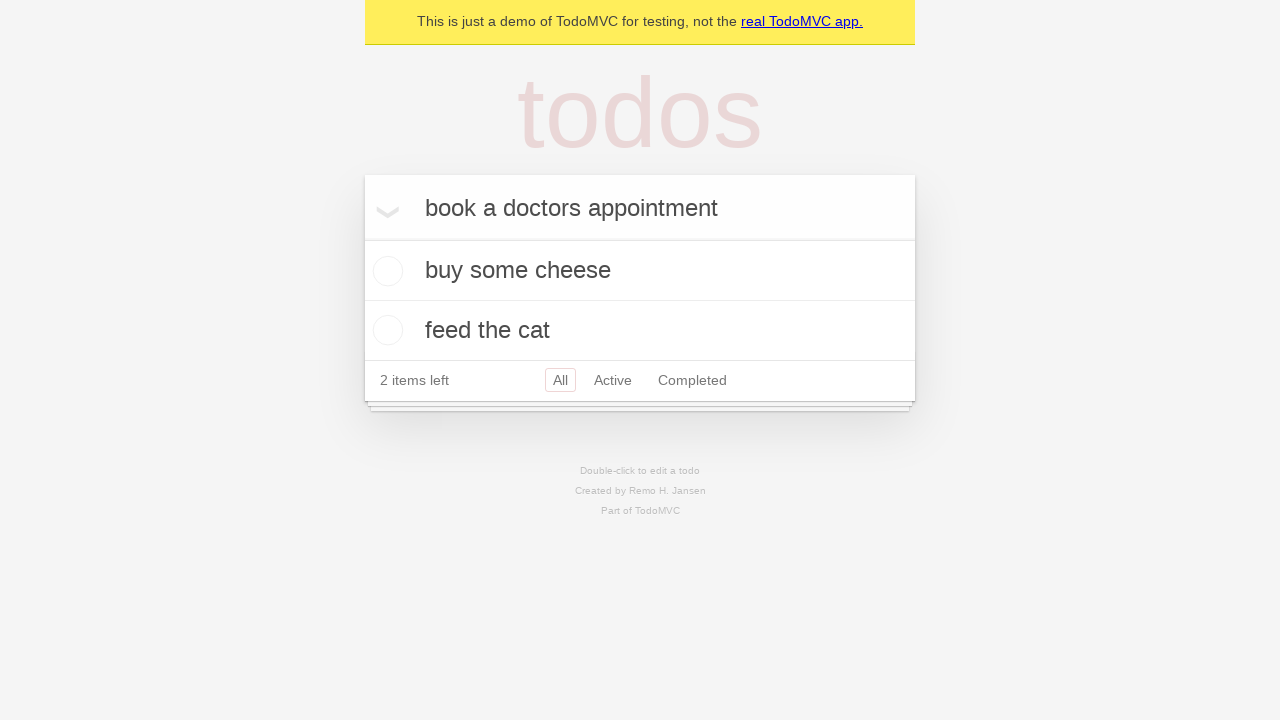

Pressed Enter to add third todo item on internal:attr=[placeholder="What needs to be done?"i]
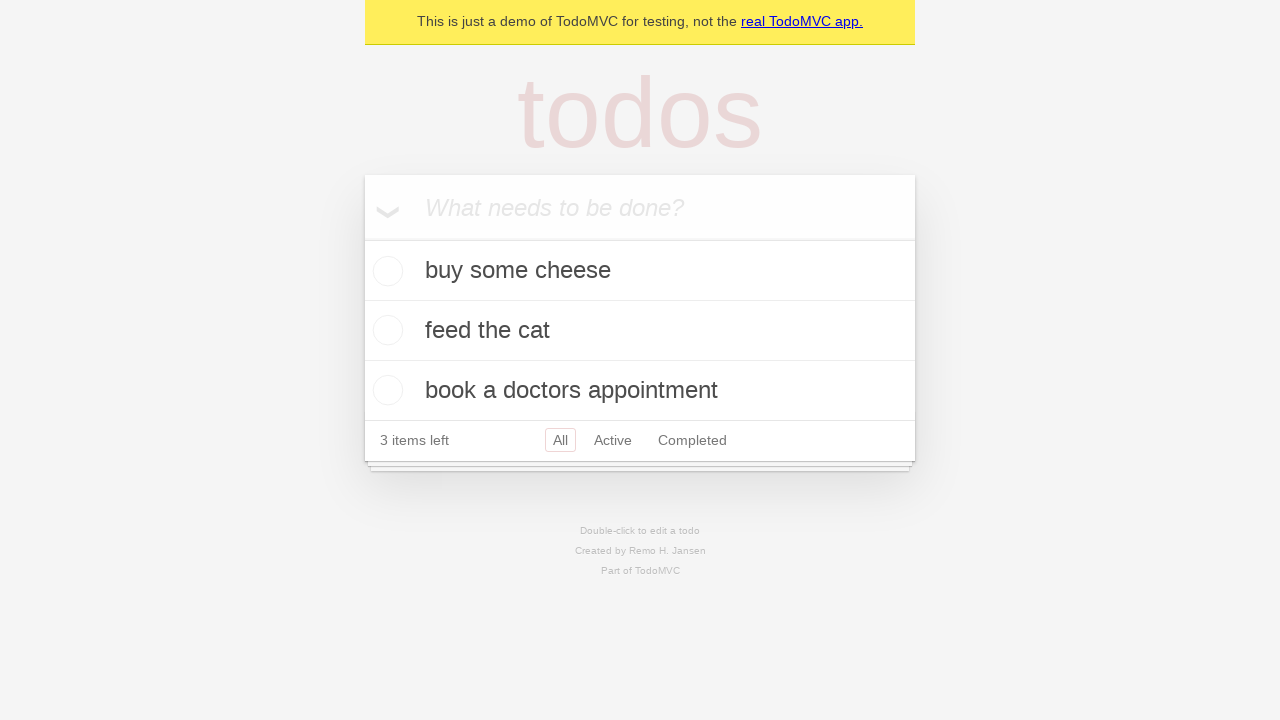

Checked checkbox on second todo item to mark it as complete at (385, 330) on internal:testid=[data-testid="todo-item"s] >> nth=1 >> internal:role=checkbox
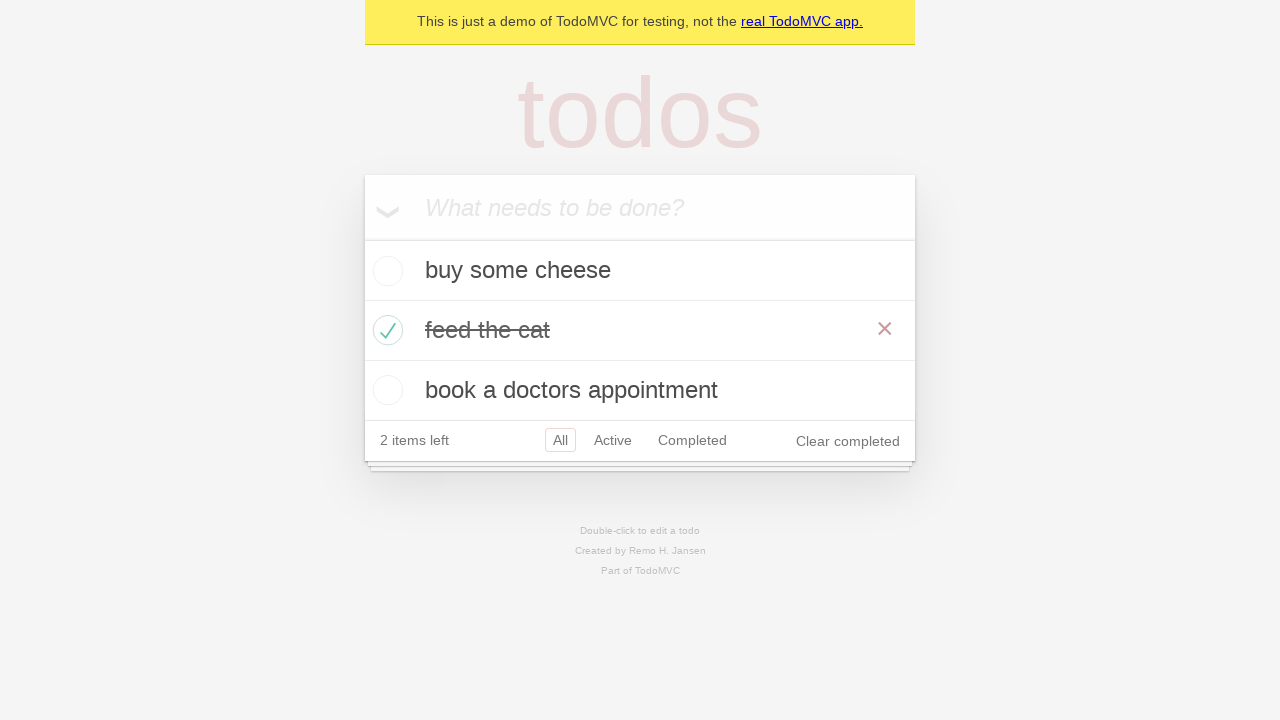

Clicked 'Clear completed' button to remove completed items at (848, 441) on internal:role=button[name="Clear completed"i]
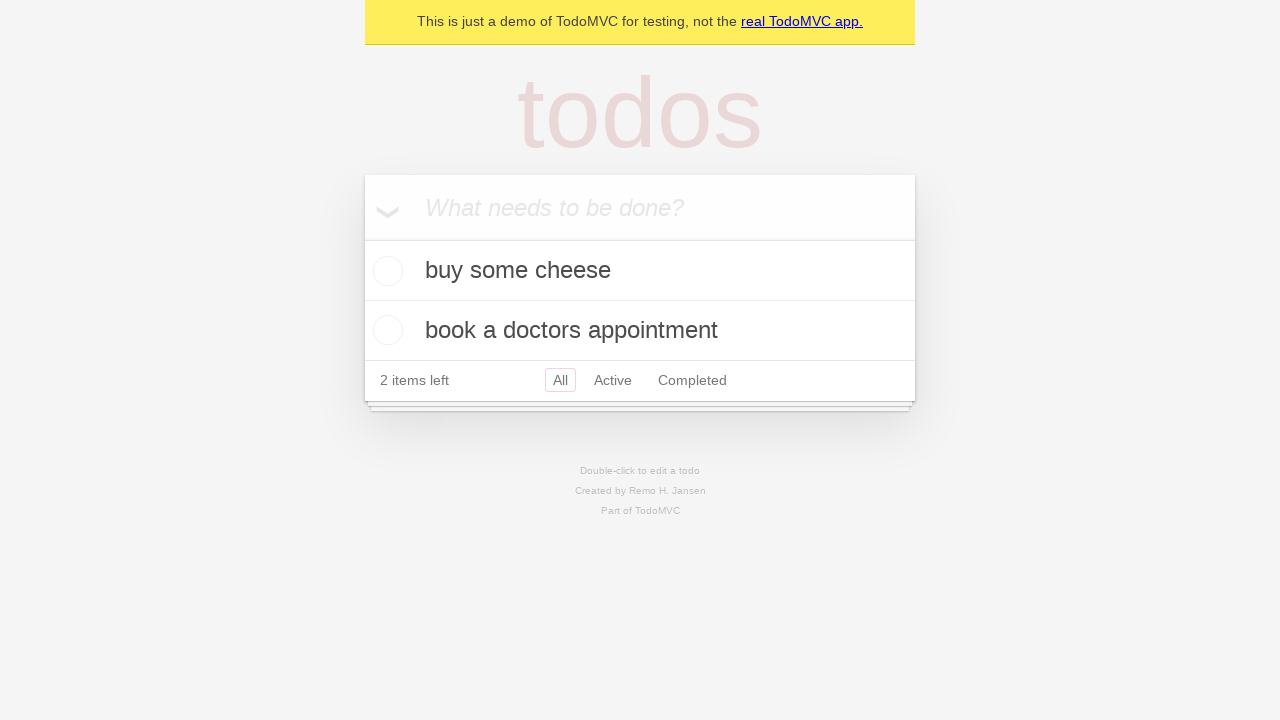

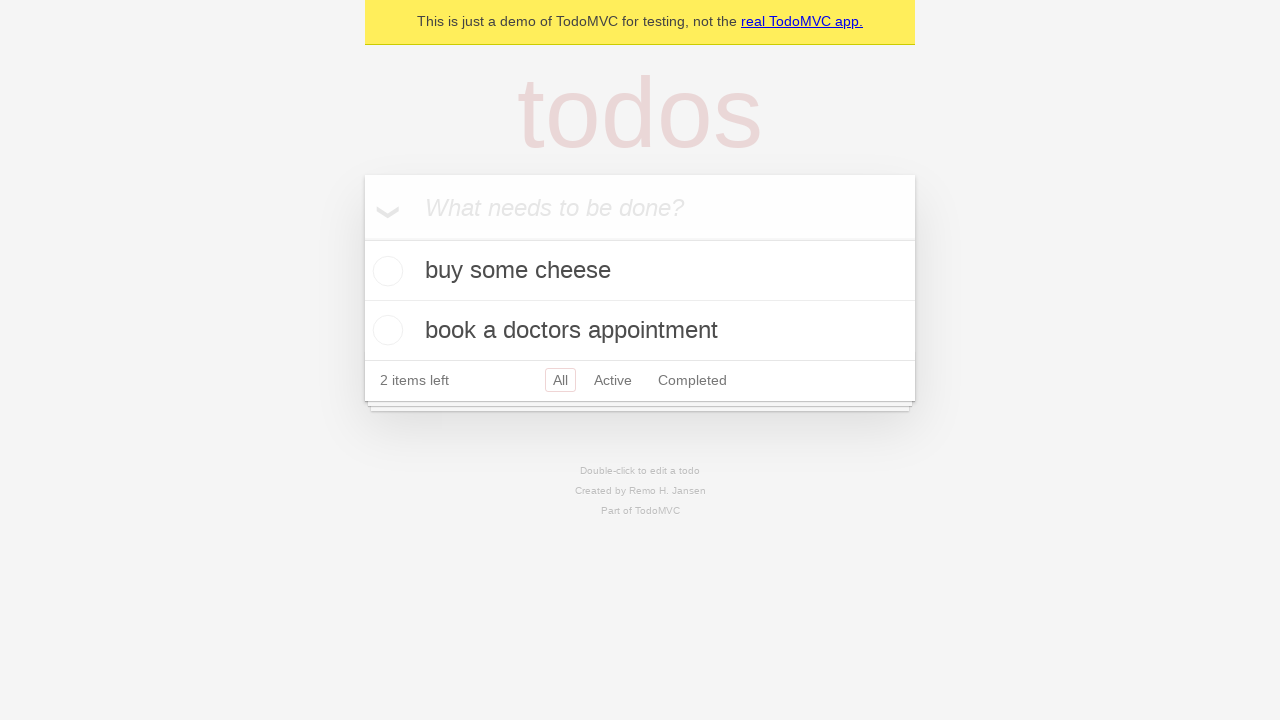